Tests custom radio button selection on Angular Material demo site using JavaScript click

Starting URL: https://material.angular.io/components/radio/examples

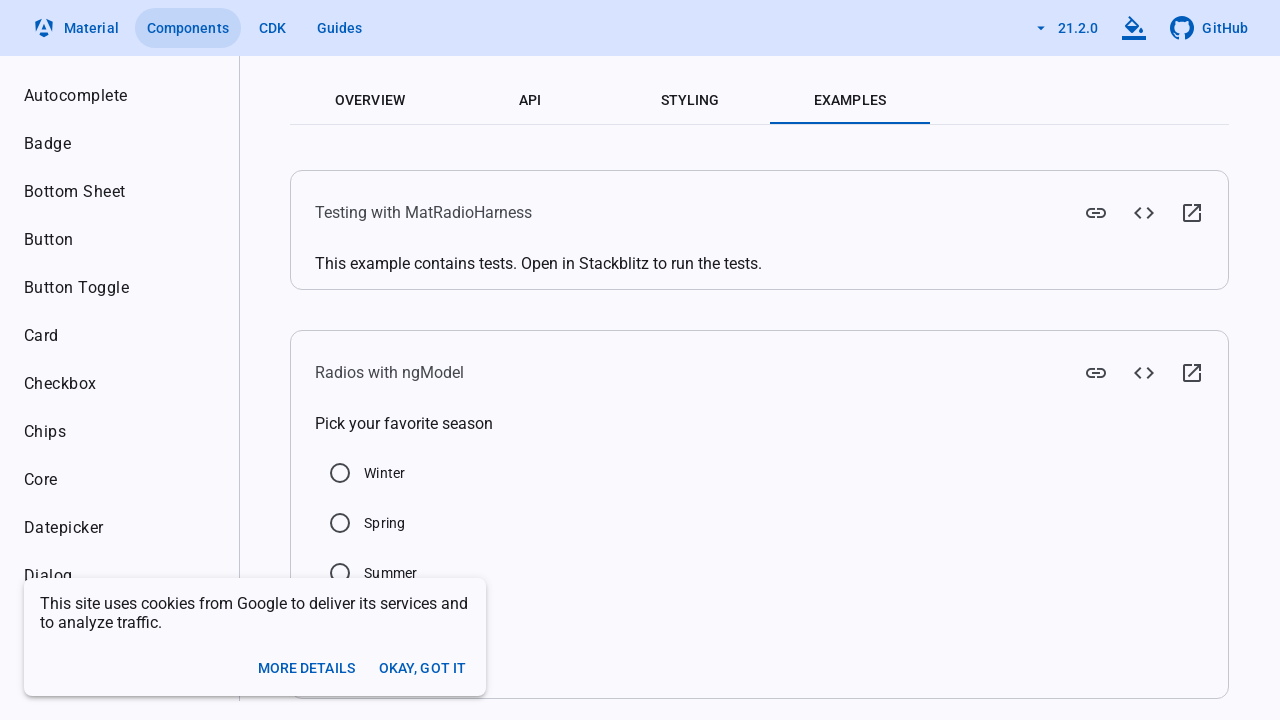

Clicked Spring radio button using JavaScript selector
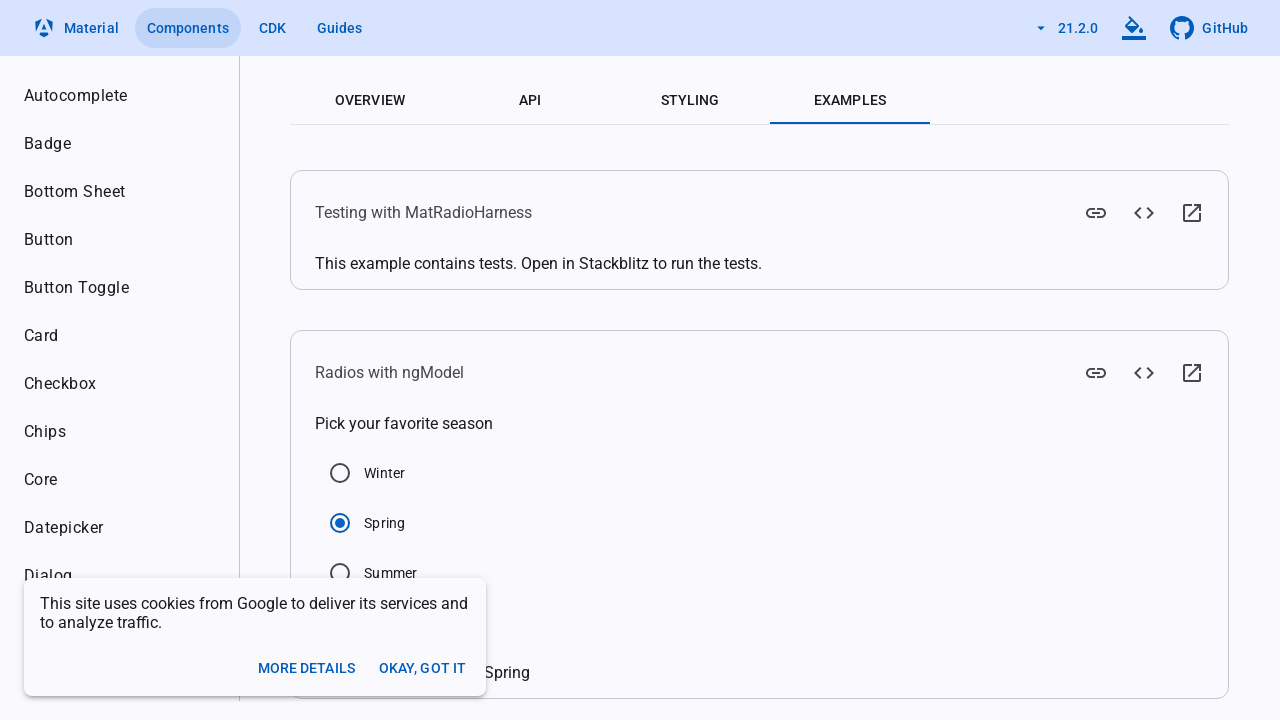

Waited 1000ms for UI to update after radio button selection
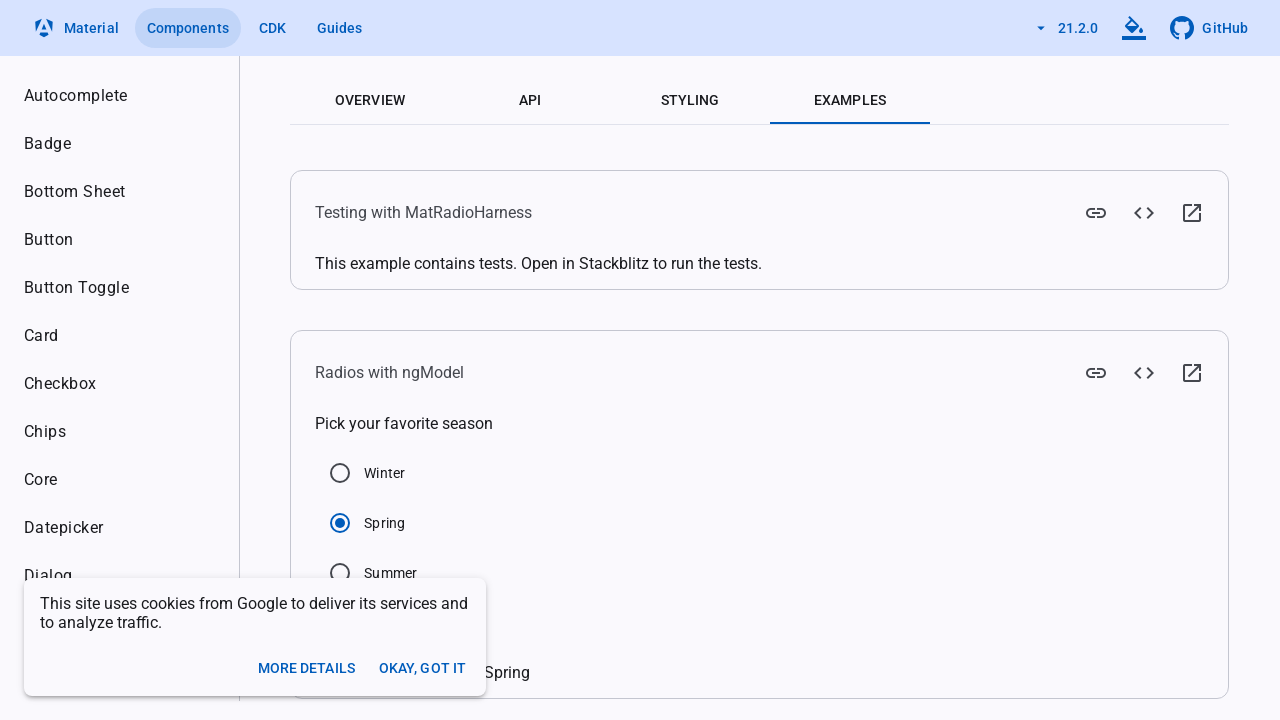

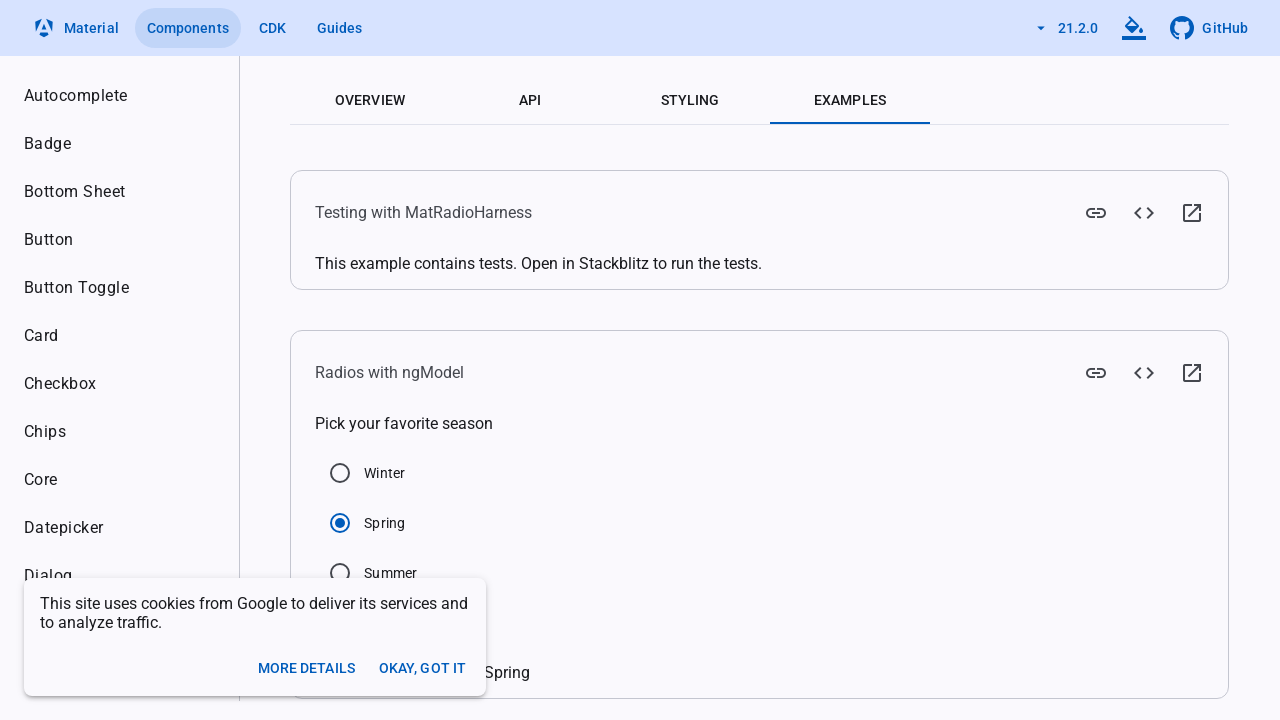